Tests a math quiz form by reading two numbers from the page, calculating their sum, selecting the correct answer from a dropdown menu, and submitting the form.

Starting URL: http://suninjuly.github.io/selects2.html

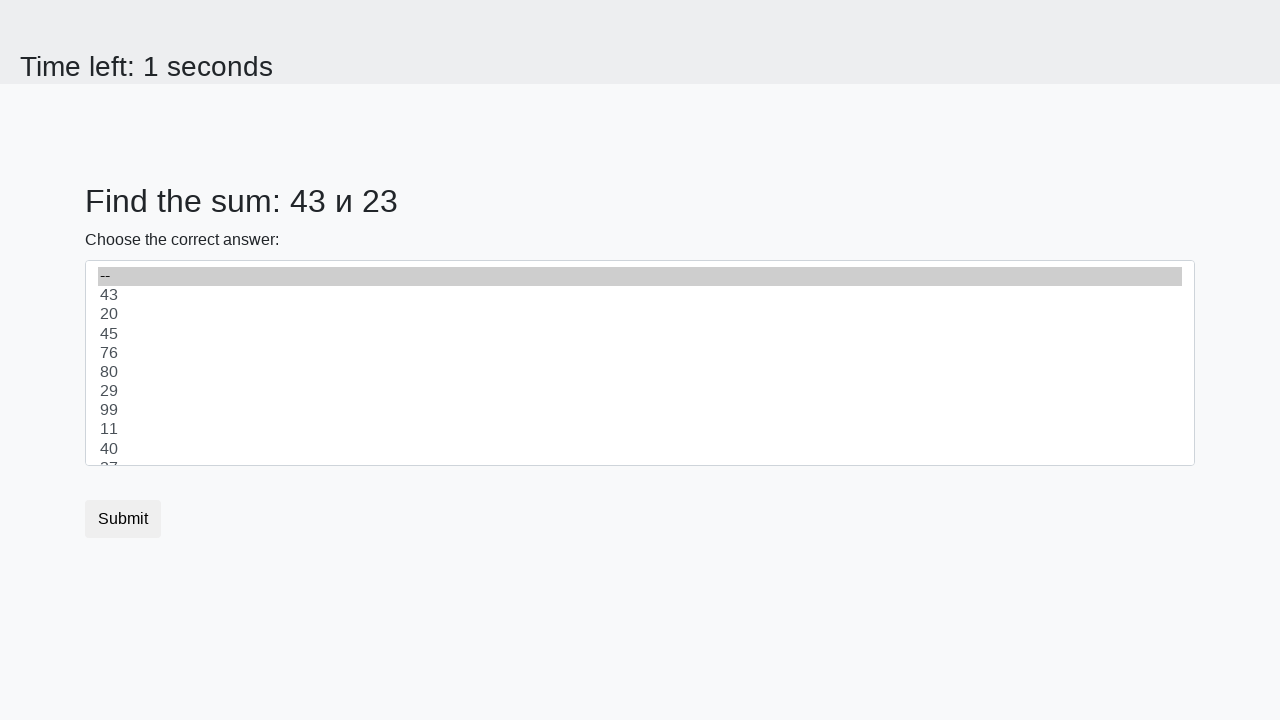

Retrieved first number from #num1 element
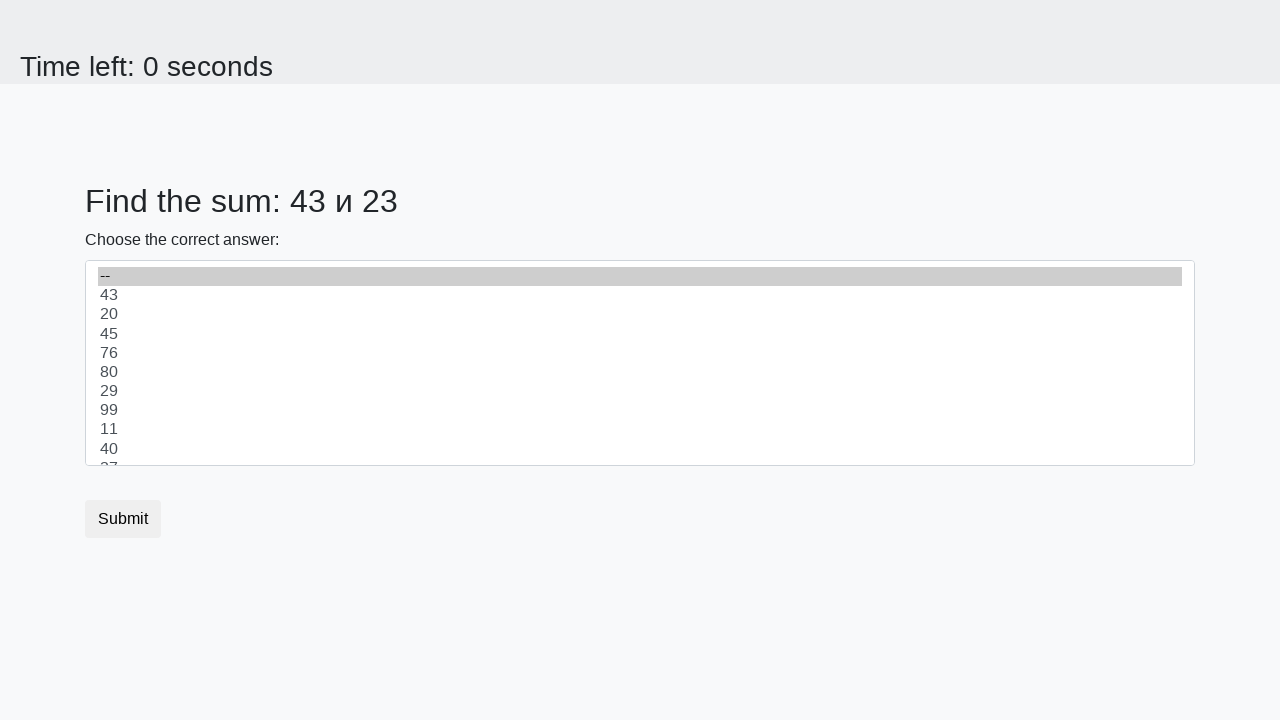

Retrieved second number from #num2 element
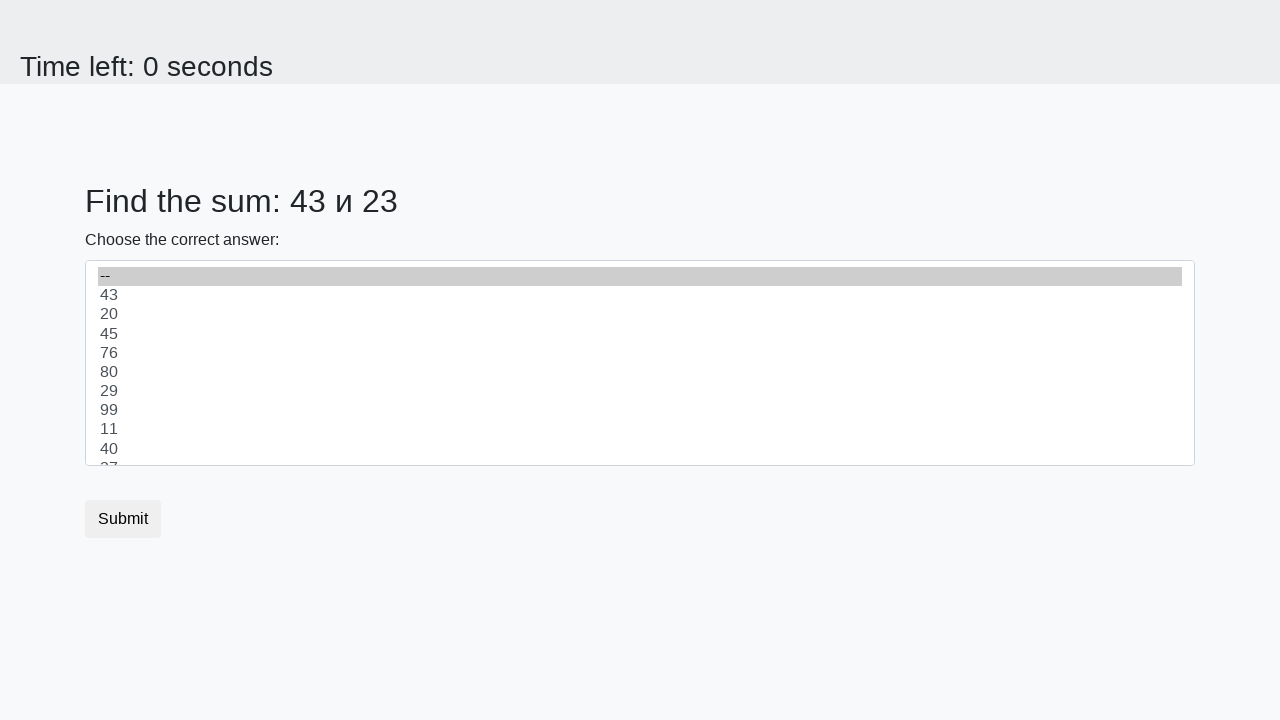

Calculated sum: 43 + 23 = 66
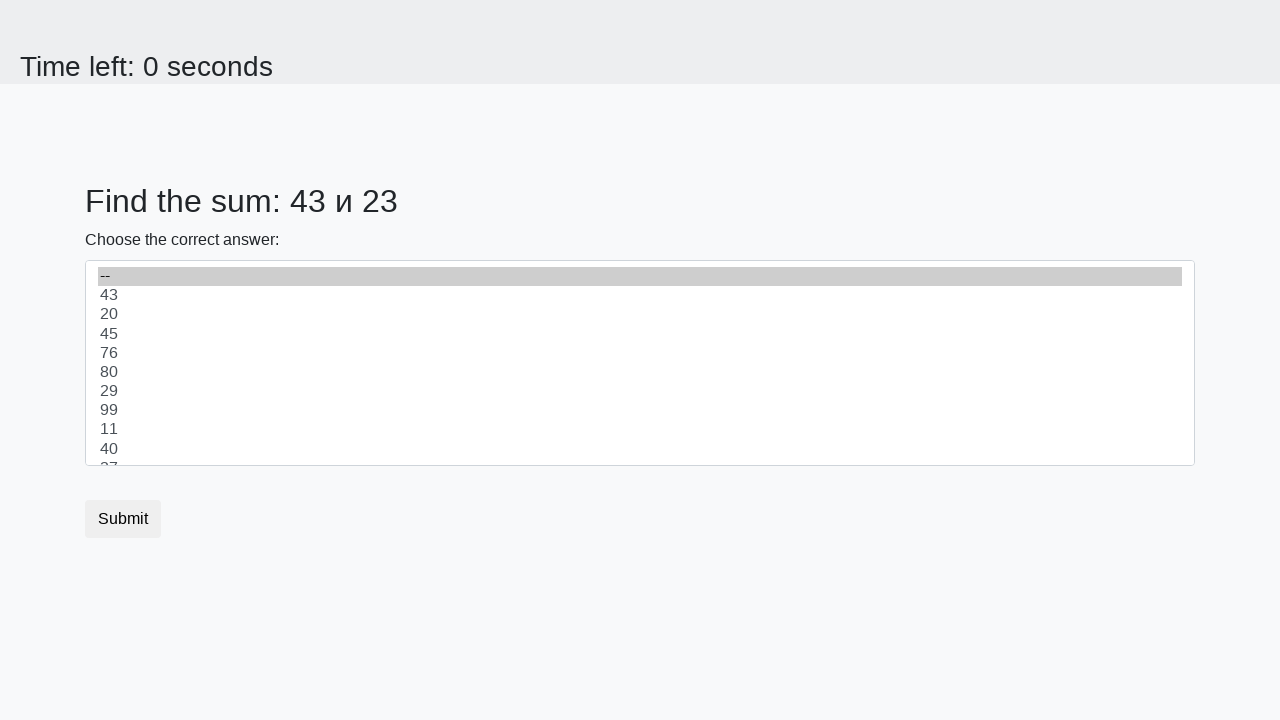

Clicked on select dropdown to open it at (640, 363) on select
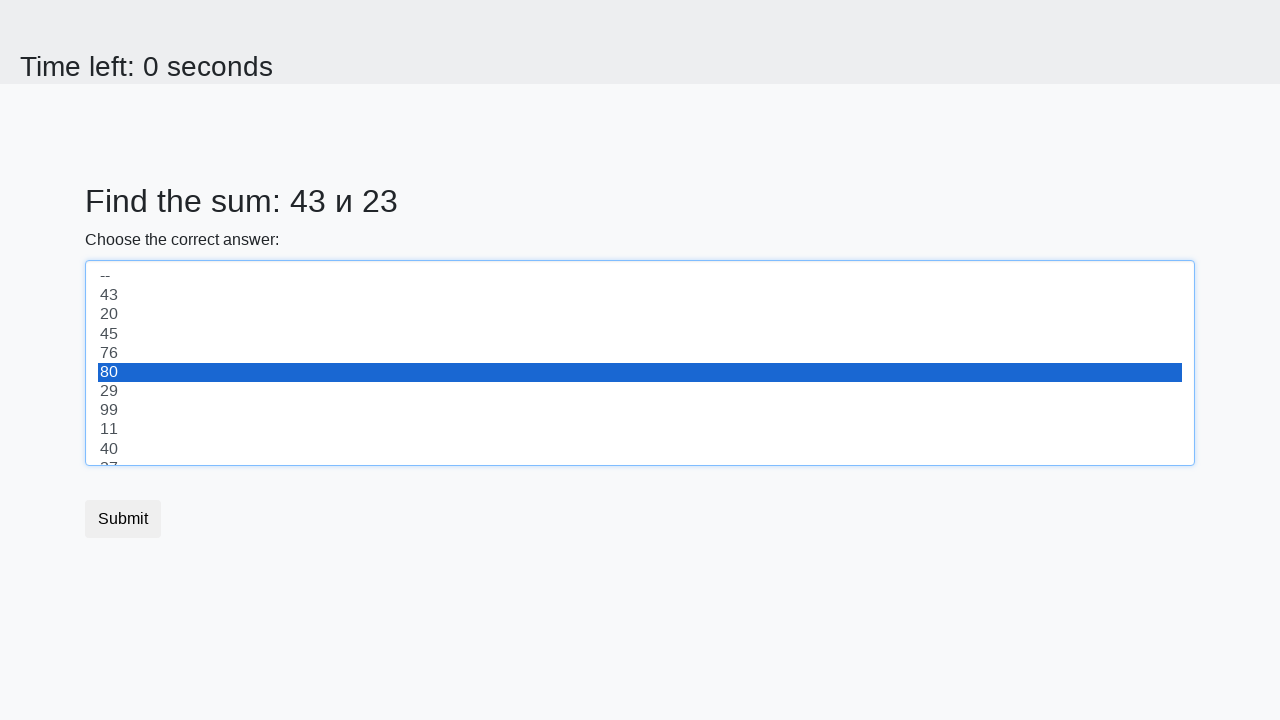

Selected answer '66' from dropdown on select
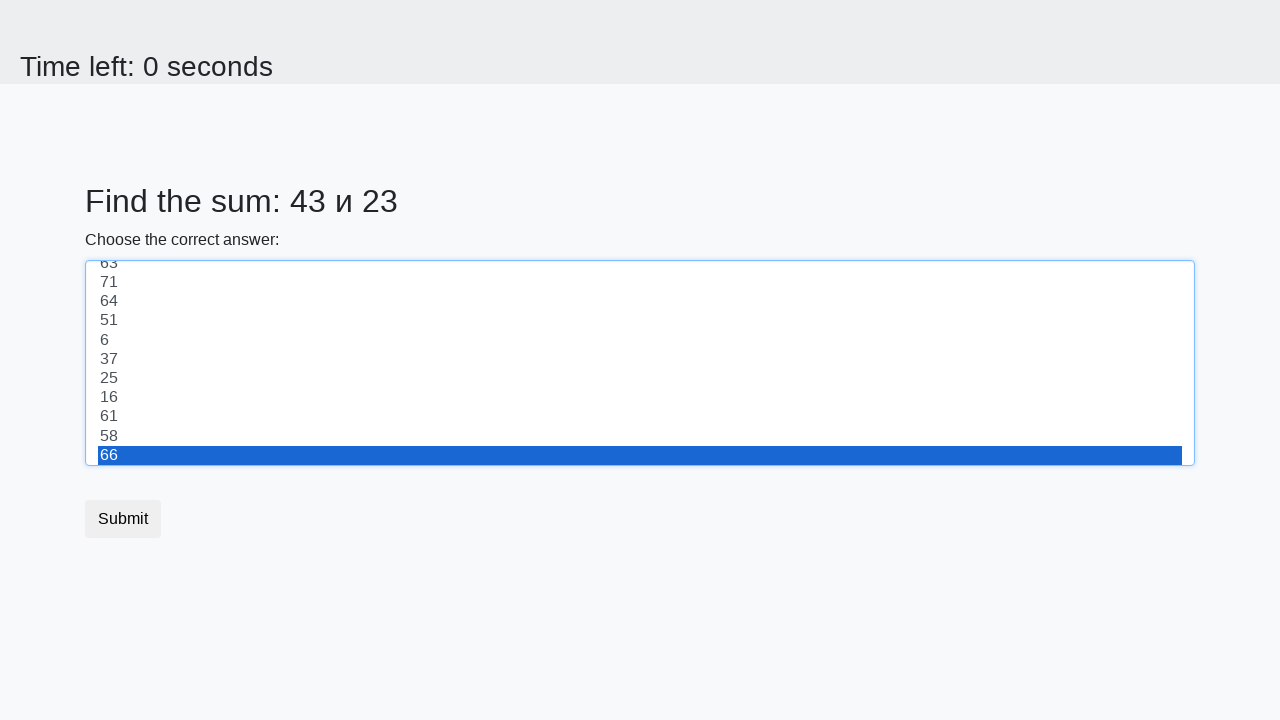

Clicked submit button to submit the form at (123, 519) on button.btn
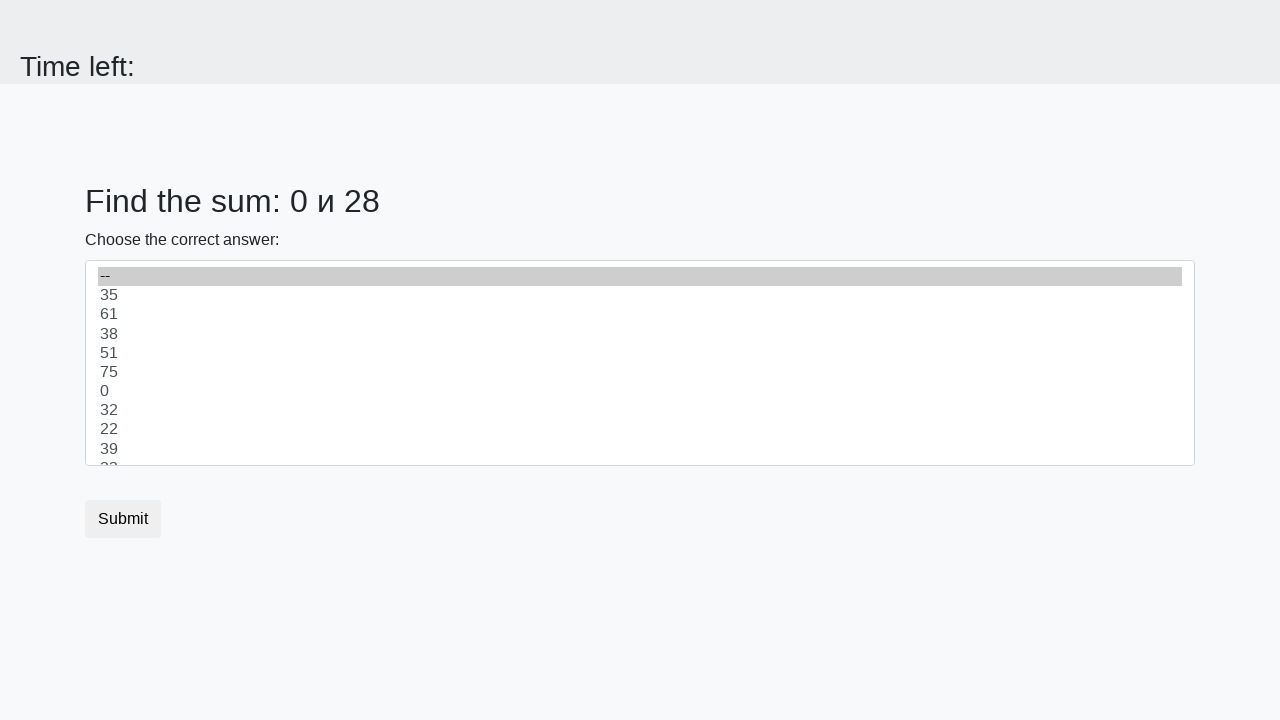

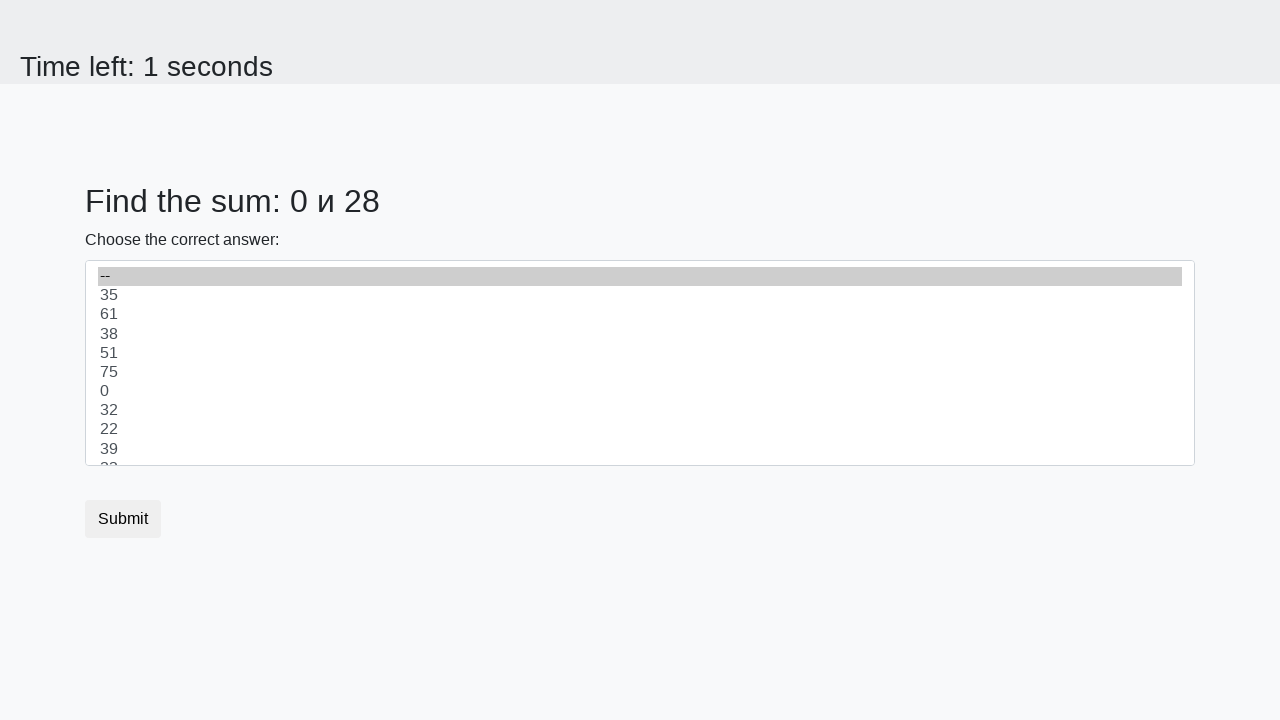